Tests React Semantic UI dropdown selection by selecting different friend names and verifying the selected values are displayed.

Starting URL: https://react.semantic-ui.com/maximize/dropdown-example-selection/

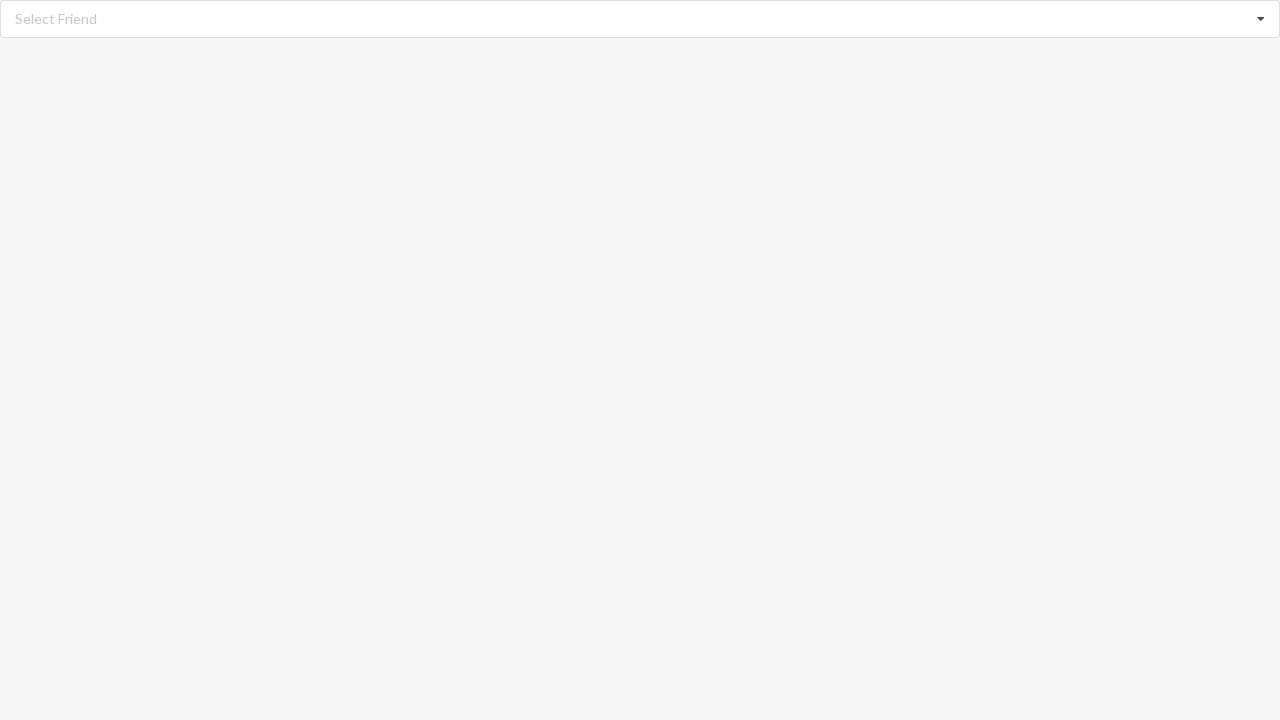

Clicked dropdown icon to open friend selection menu at (1261, 19) on i.dropdown.icon
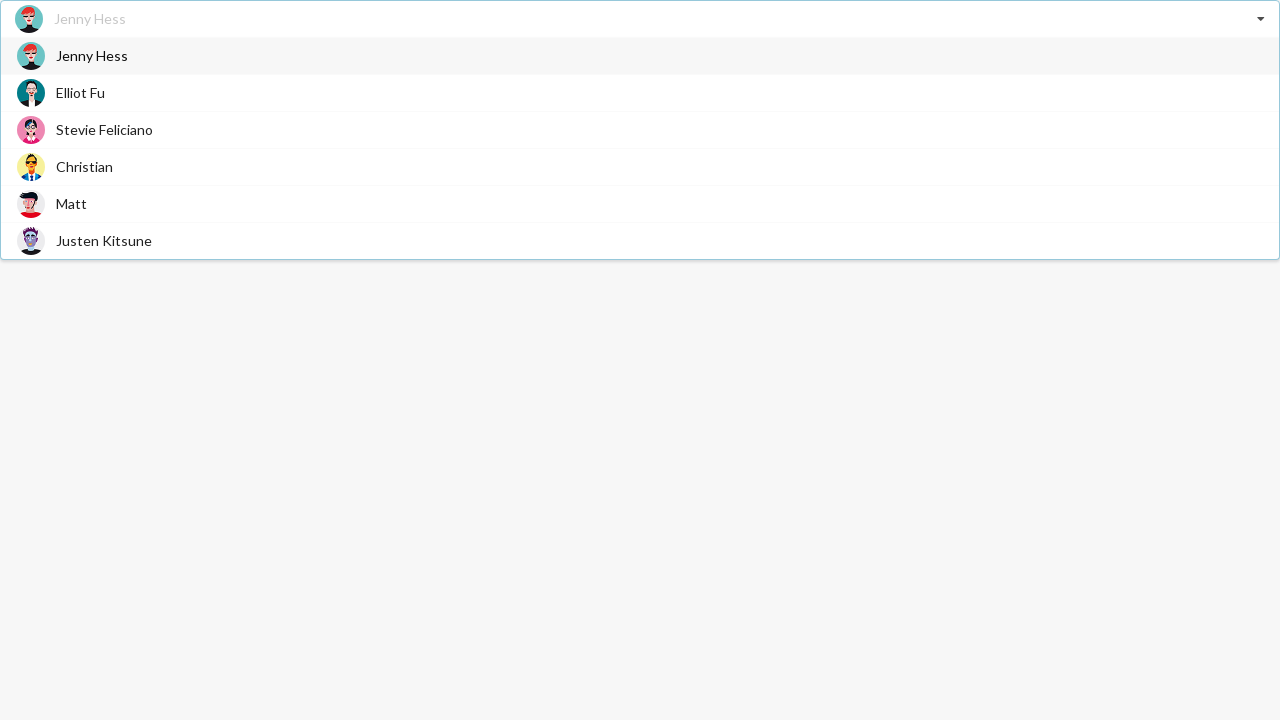

Dropdown menu items loaded
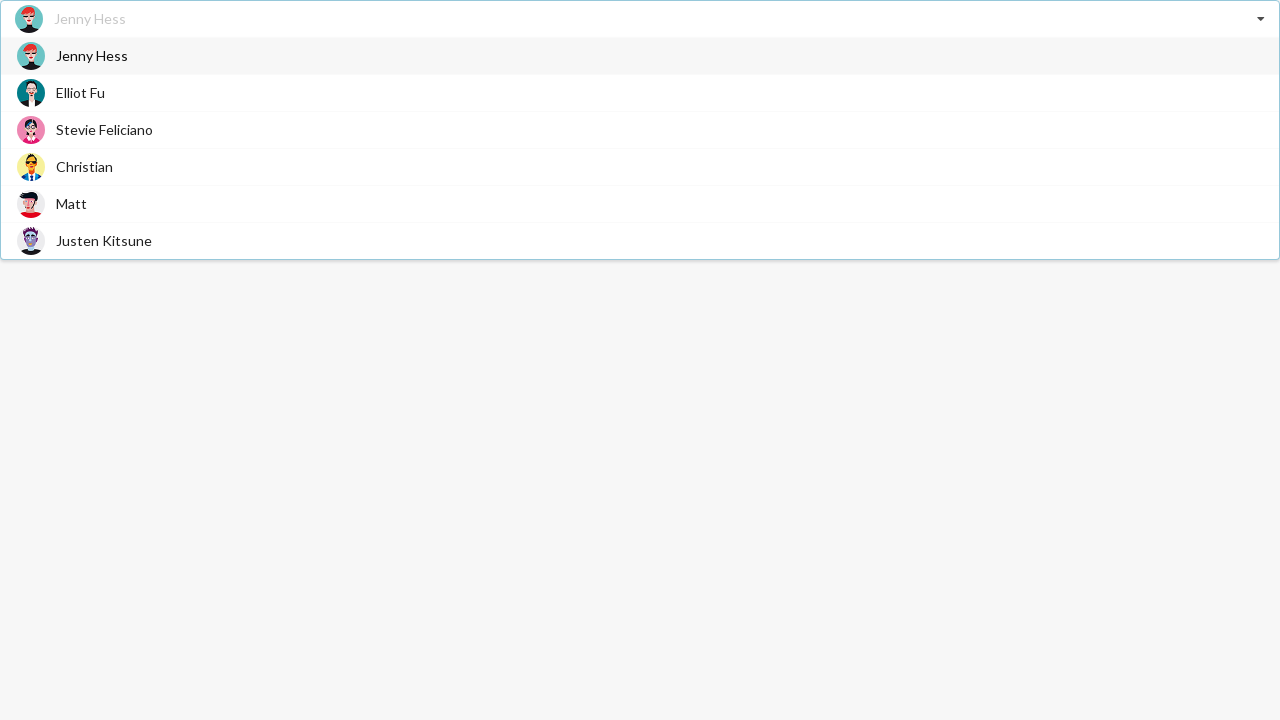

Selected 'Christian' from dropdown at (84, 166) on div.item>span.text:has-text('Christian')
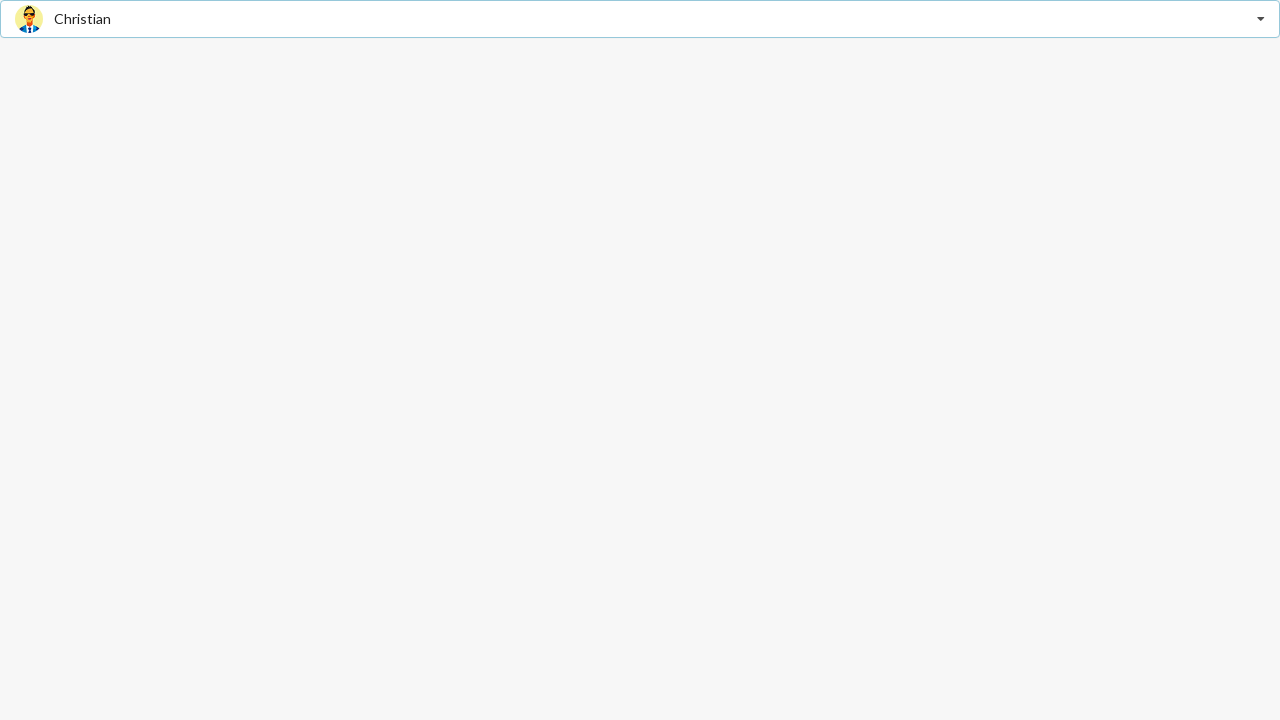

Verified 'Christian' is displayed as selected value
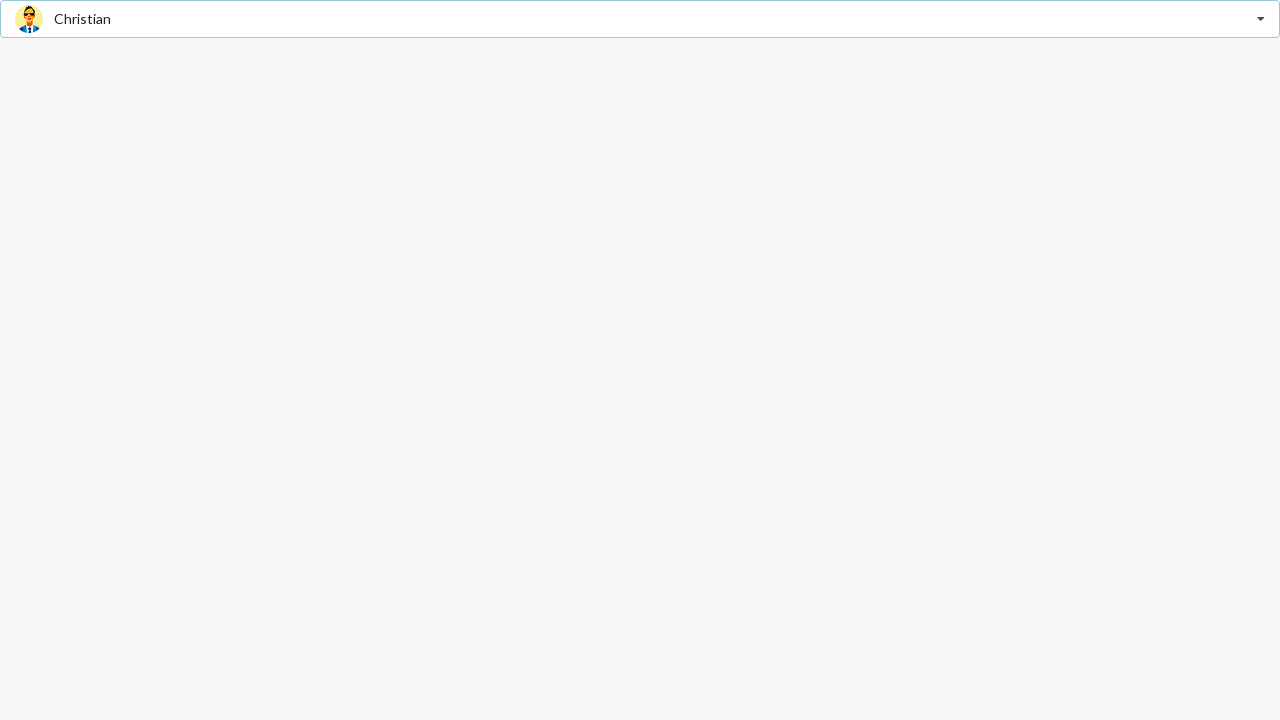

Clicked dropdown icon to open friend selection menu at (1261, 19) on i.dropdown.icon
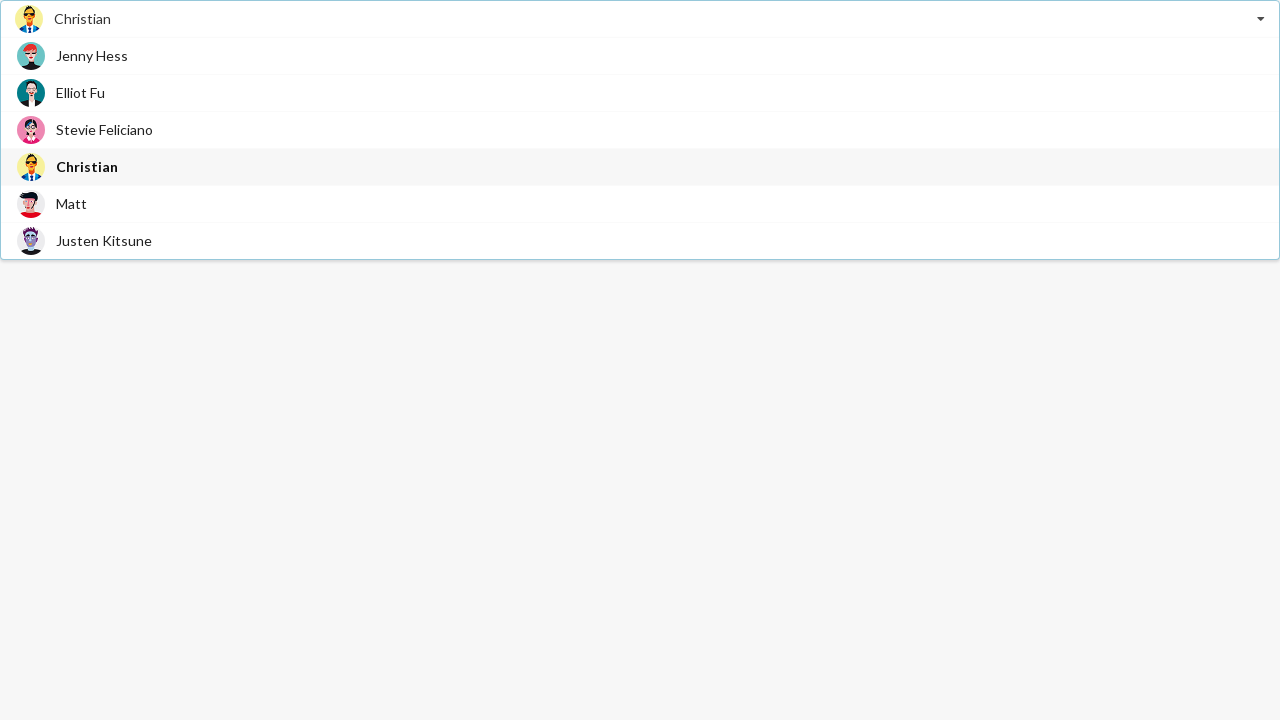

Dropdown menu items loaded
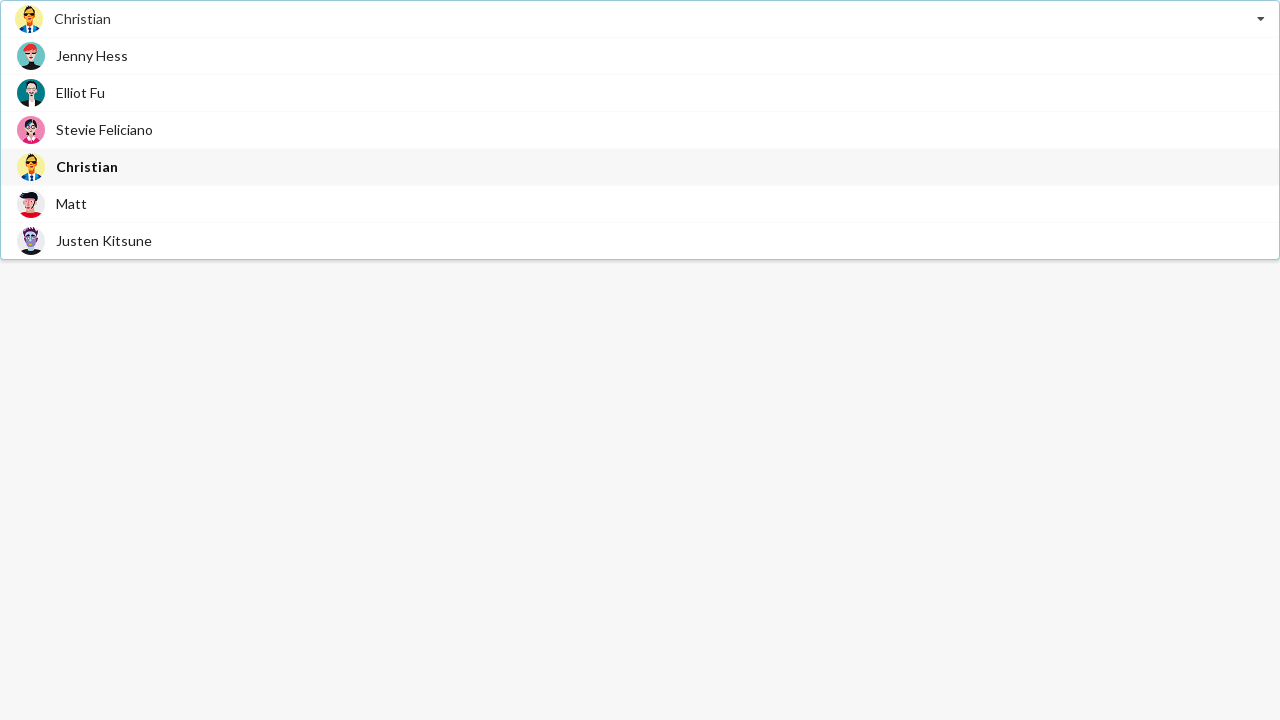

Selected 'Stevie Feliciano' from dropdown at (104, 130) on div.item>span.text:has-text('Stevie Feliciano')
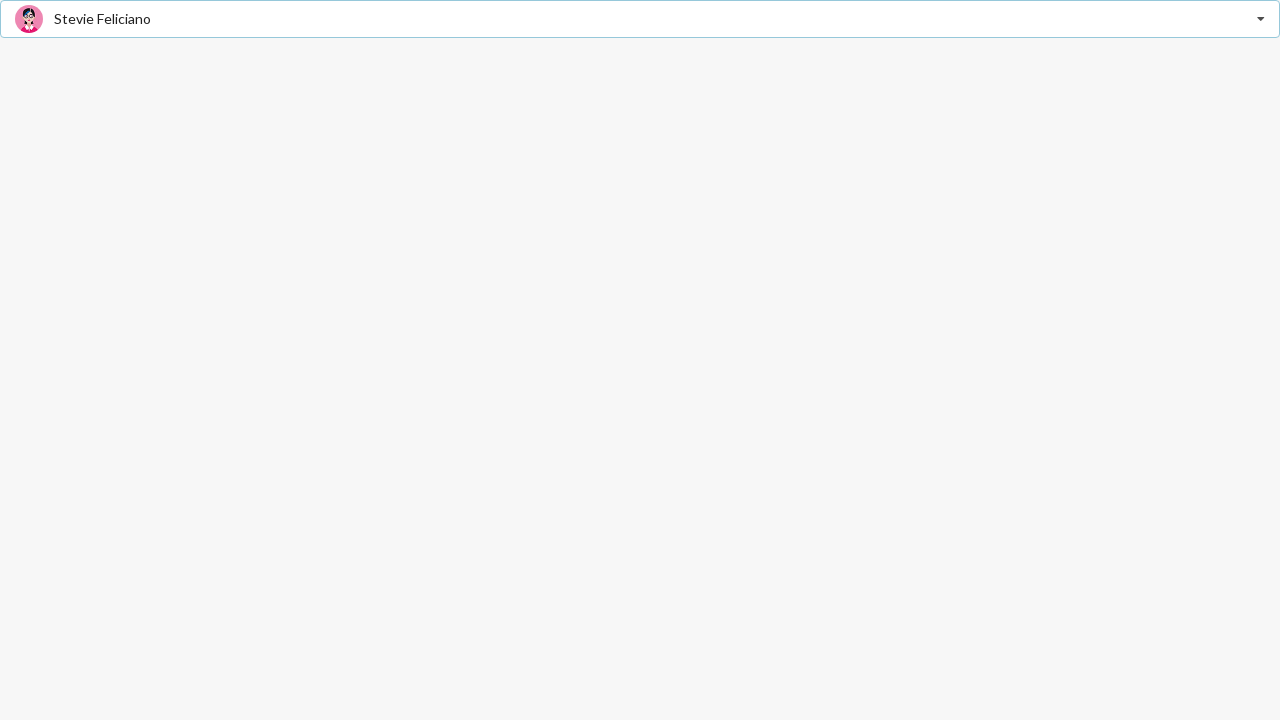

Verified 'Stevie Feliciano' is displayed as selected value
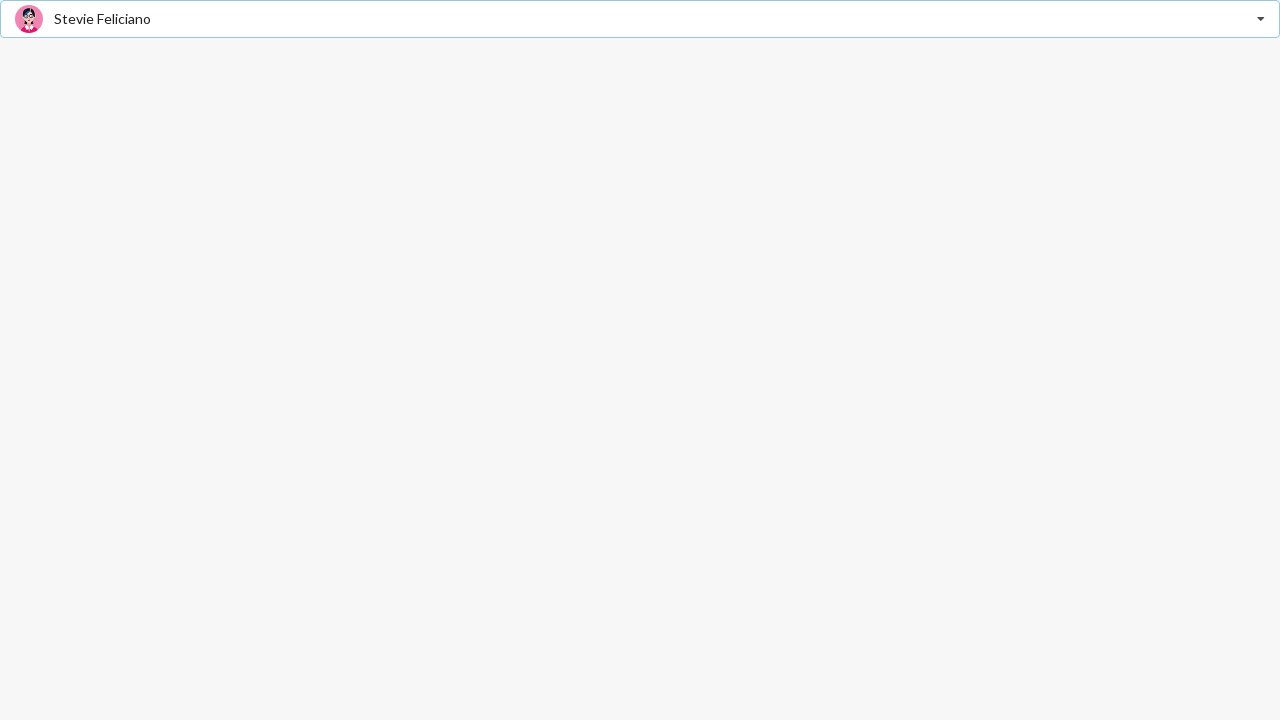

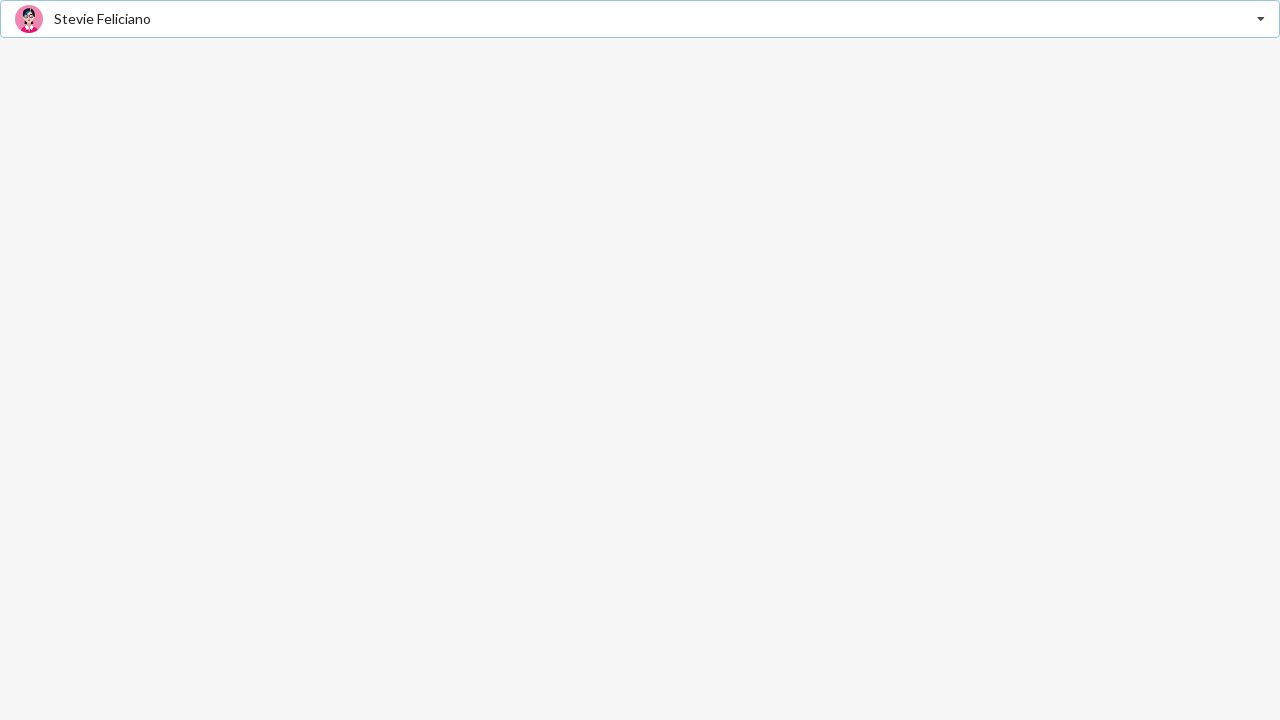